Navigates to Flipkart homepage, maximizes the window, and retrieves page information like window handle and title

Starting URL: https://www.flipkart.com/

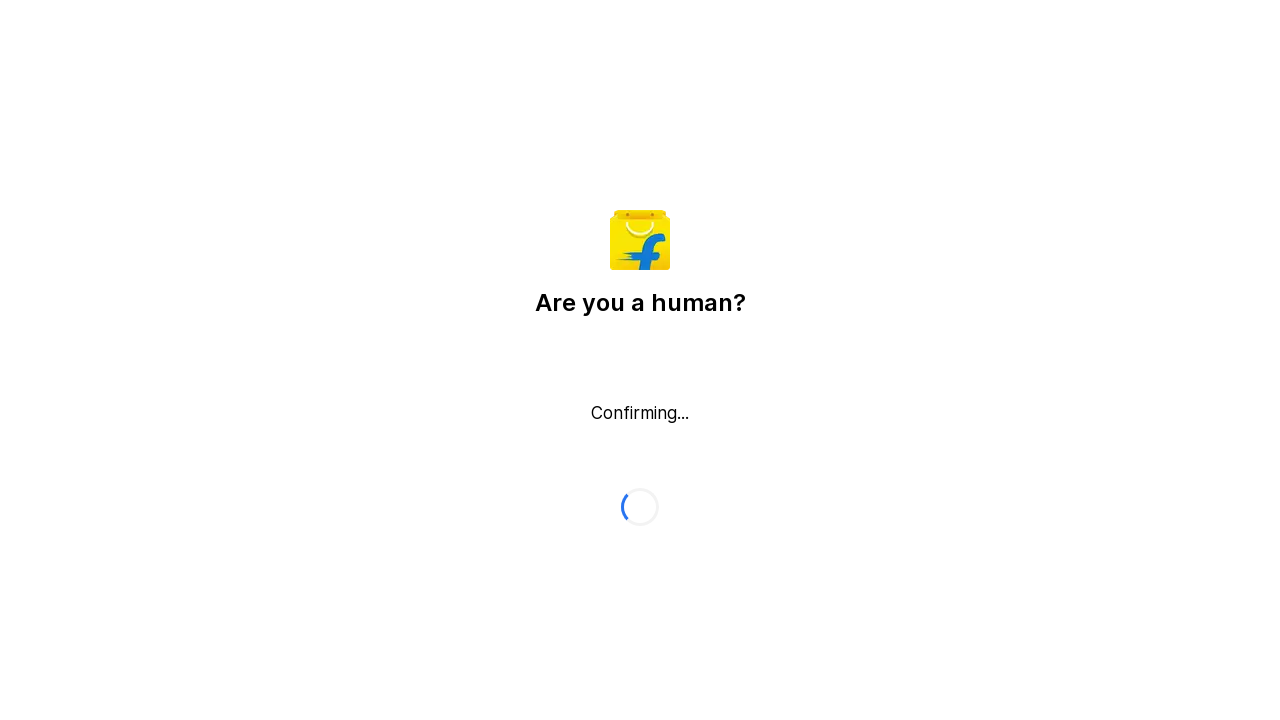

Navigated to Flipkart homepage
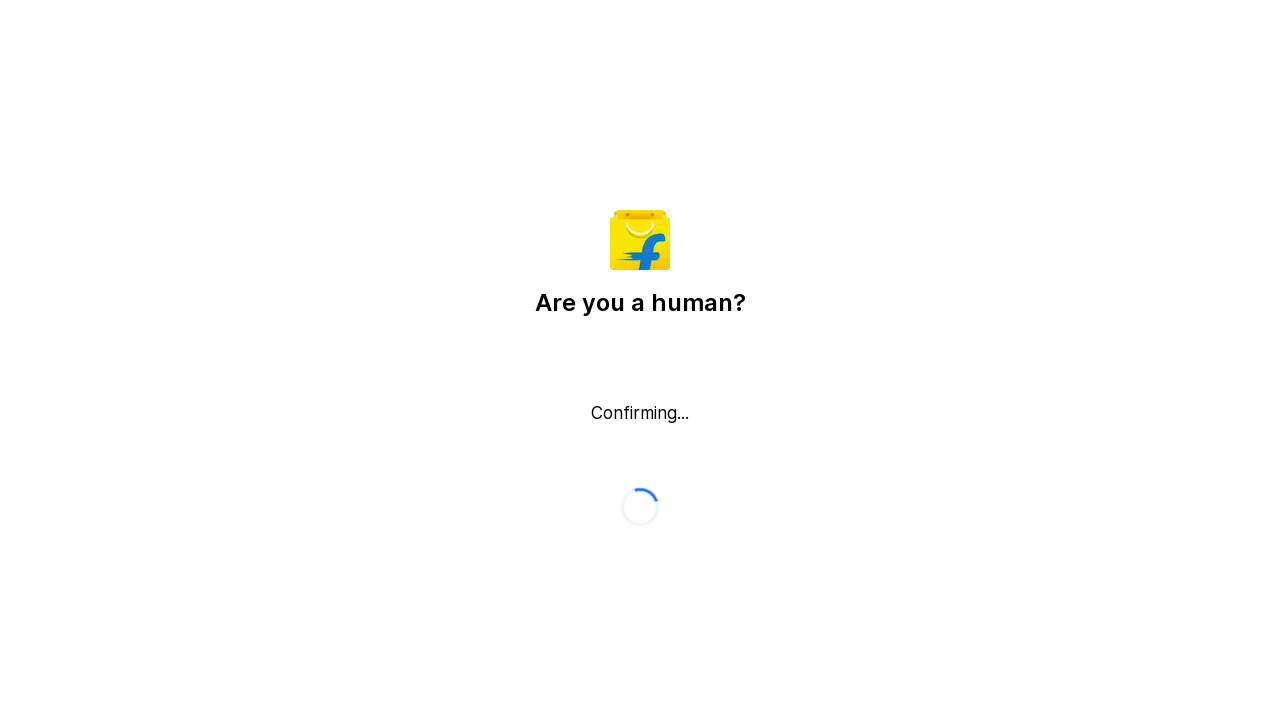

Maximized window to 1920x1080 viewport
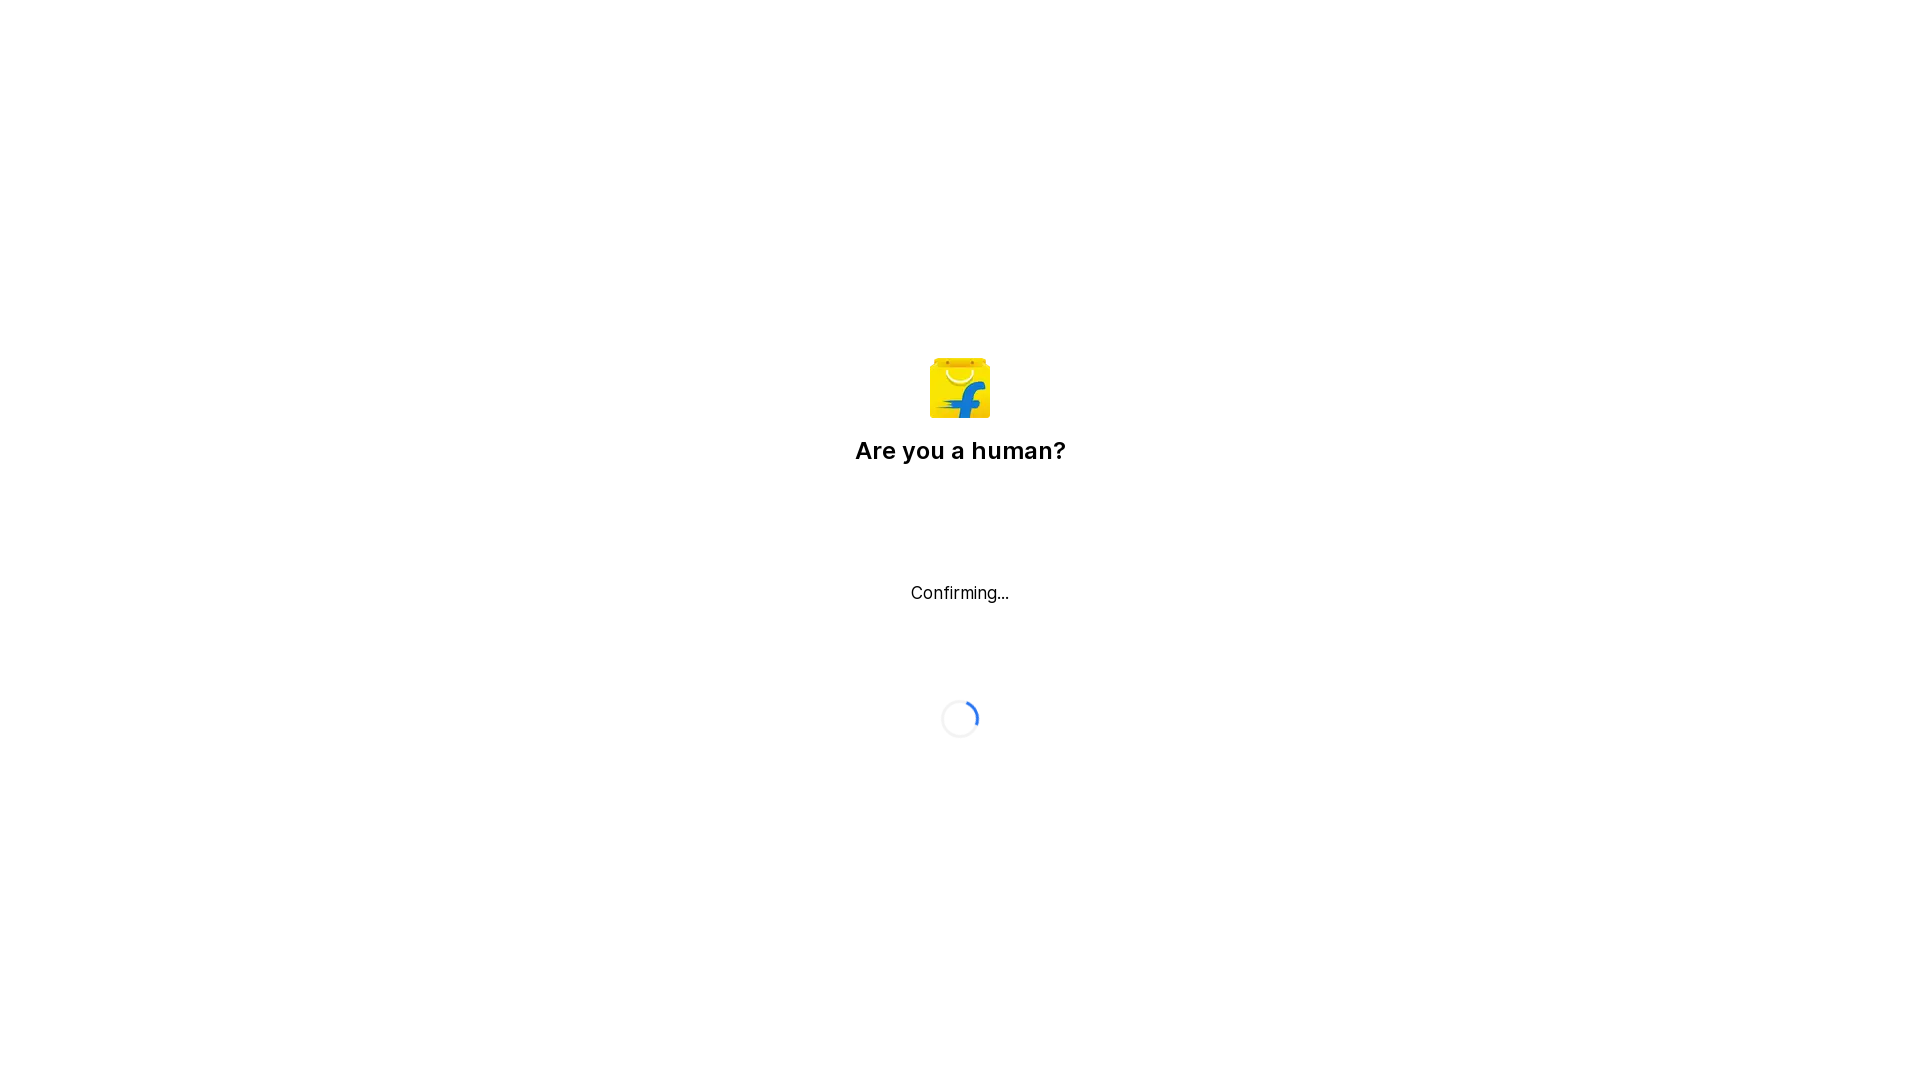

Waited for page to load (domcontentloaded state)
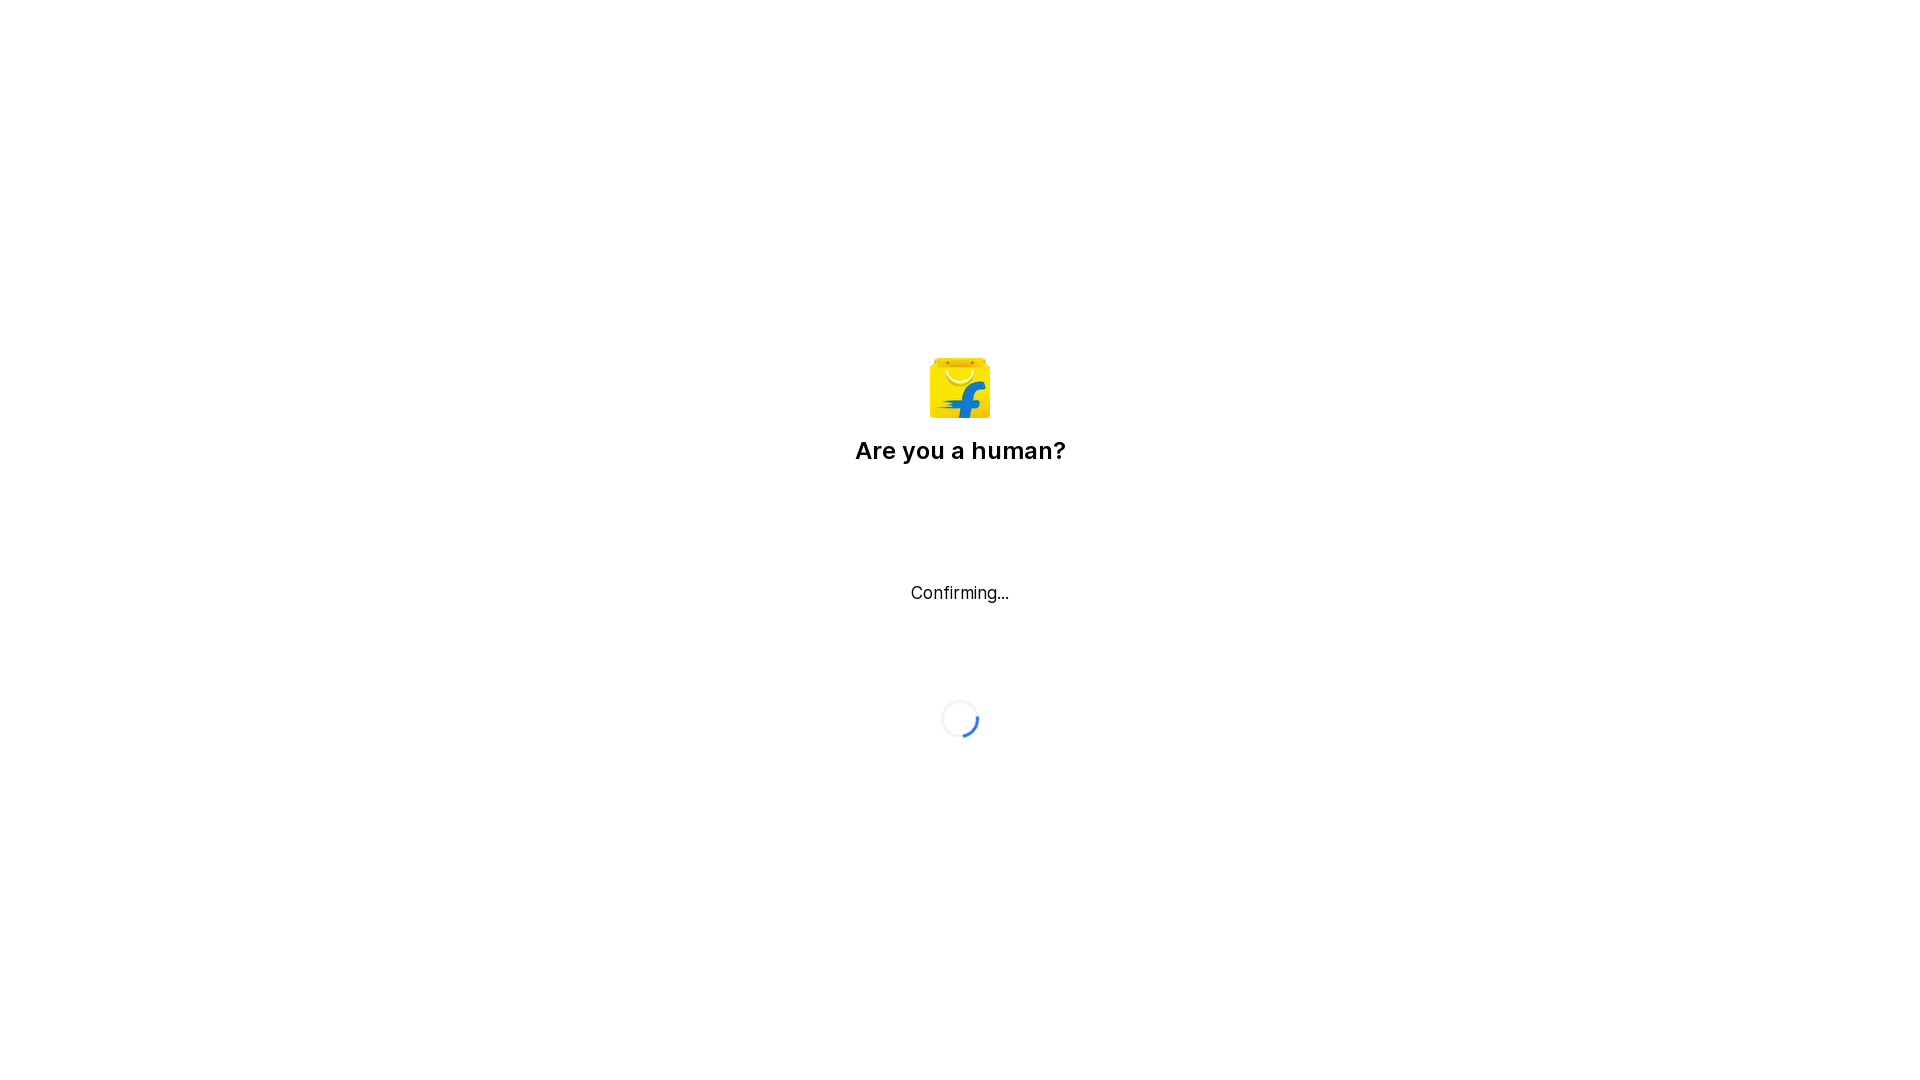

Retrieved page title: Flipkart reCAPTCHA
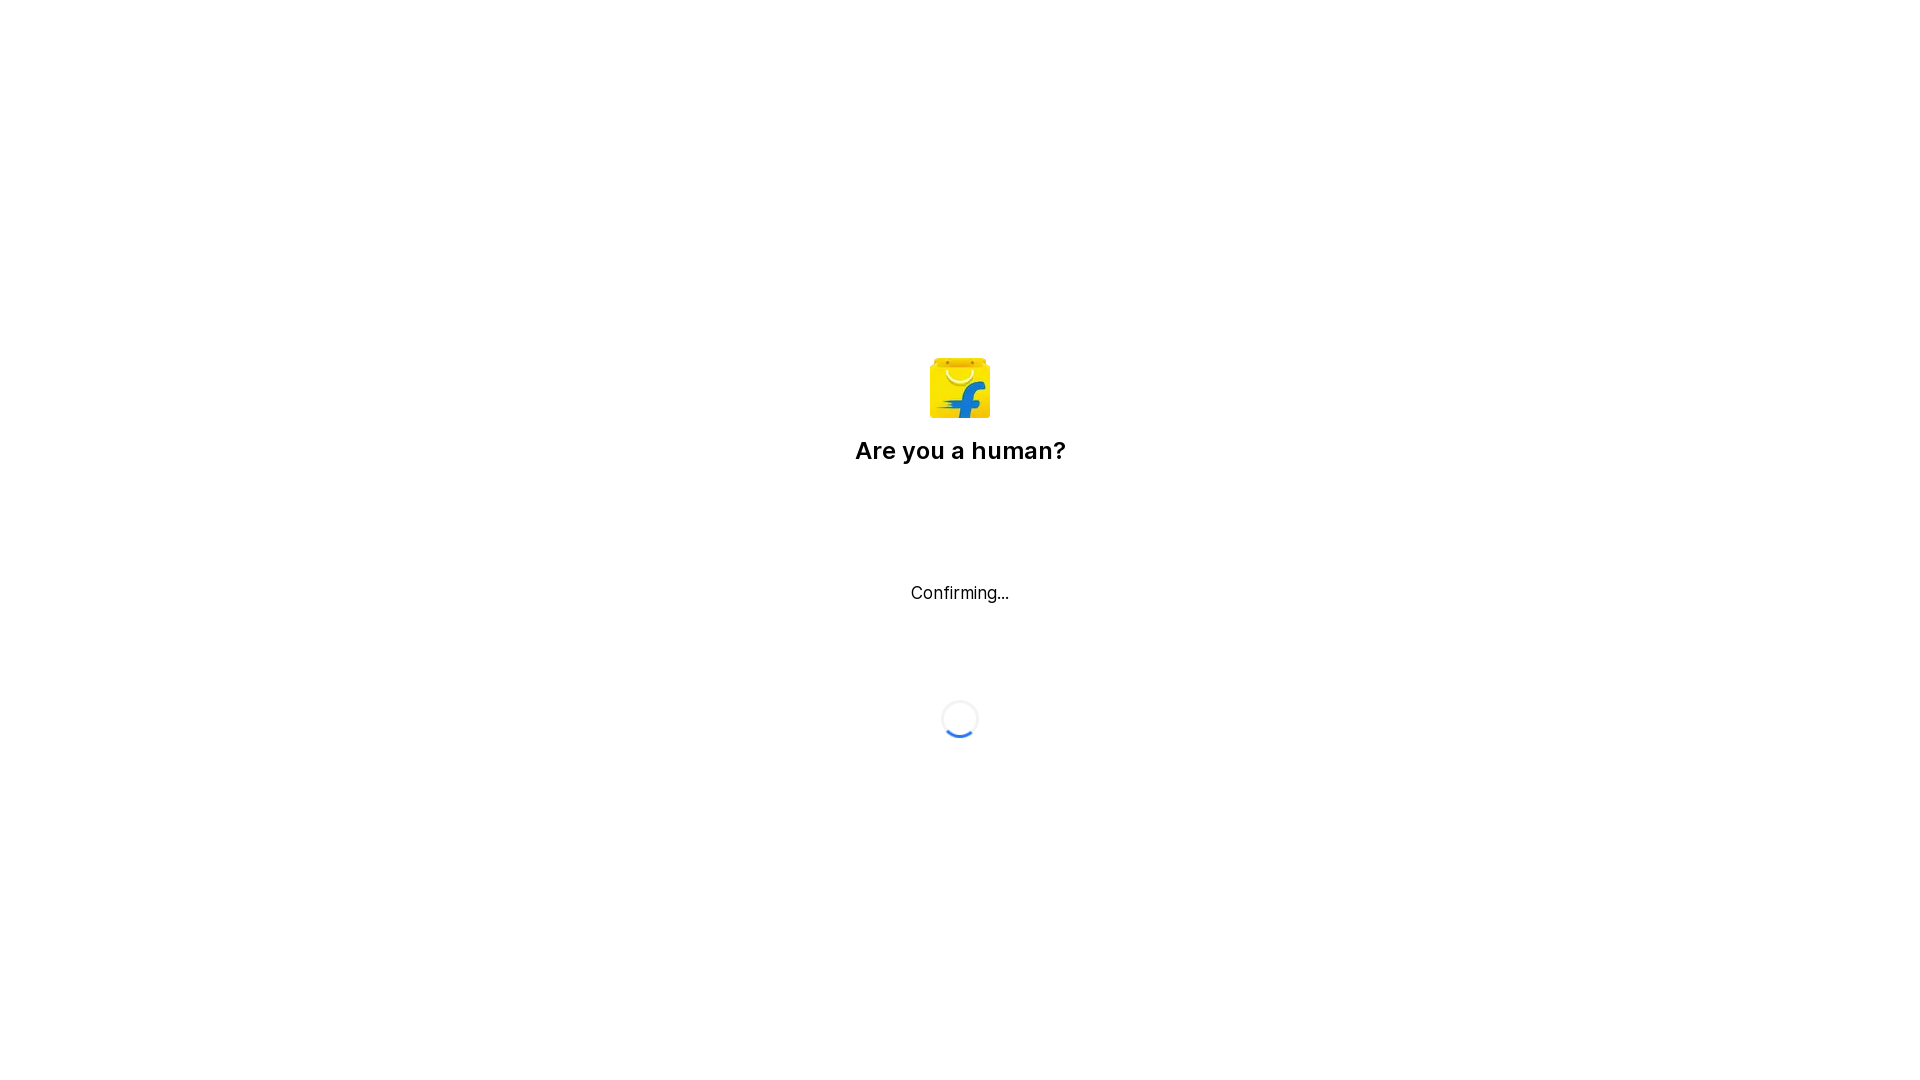

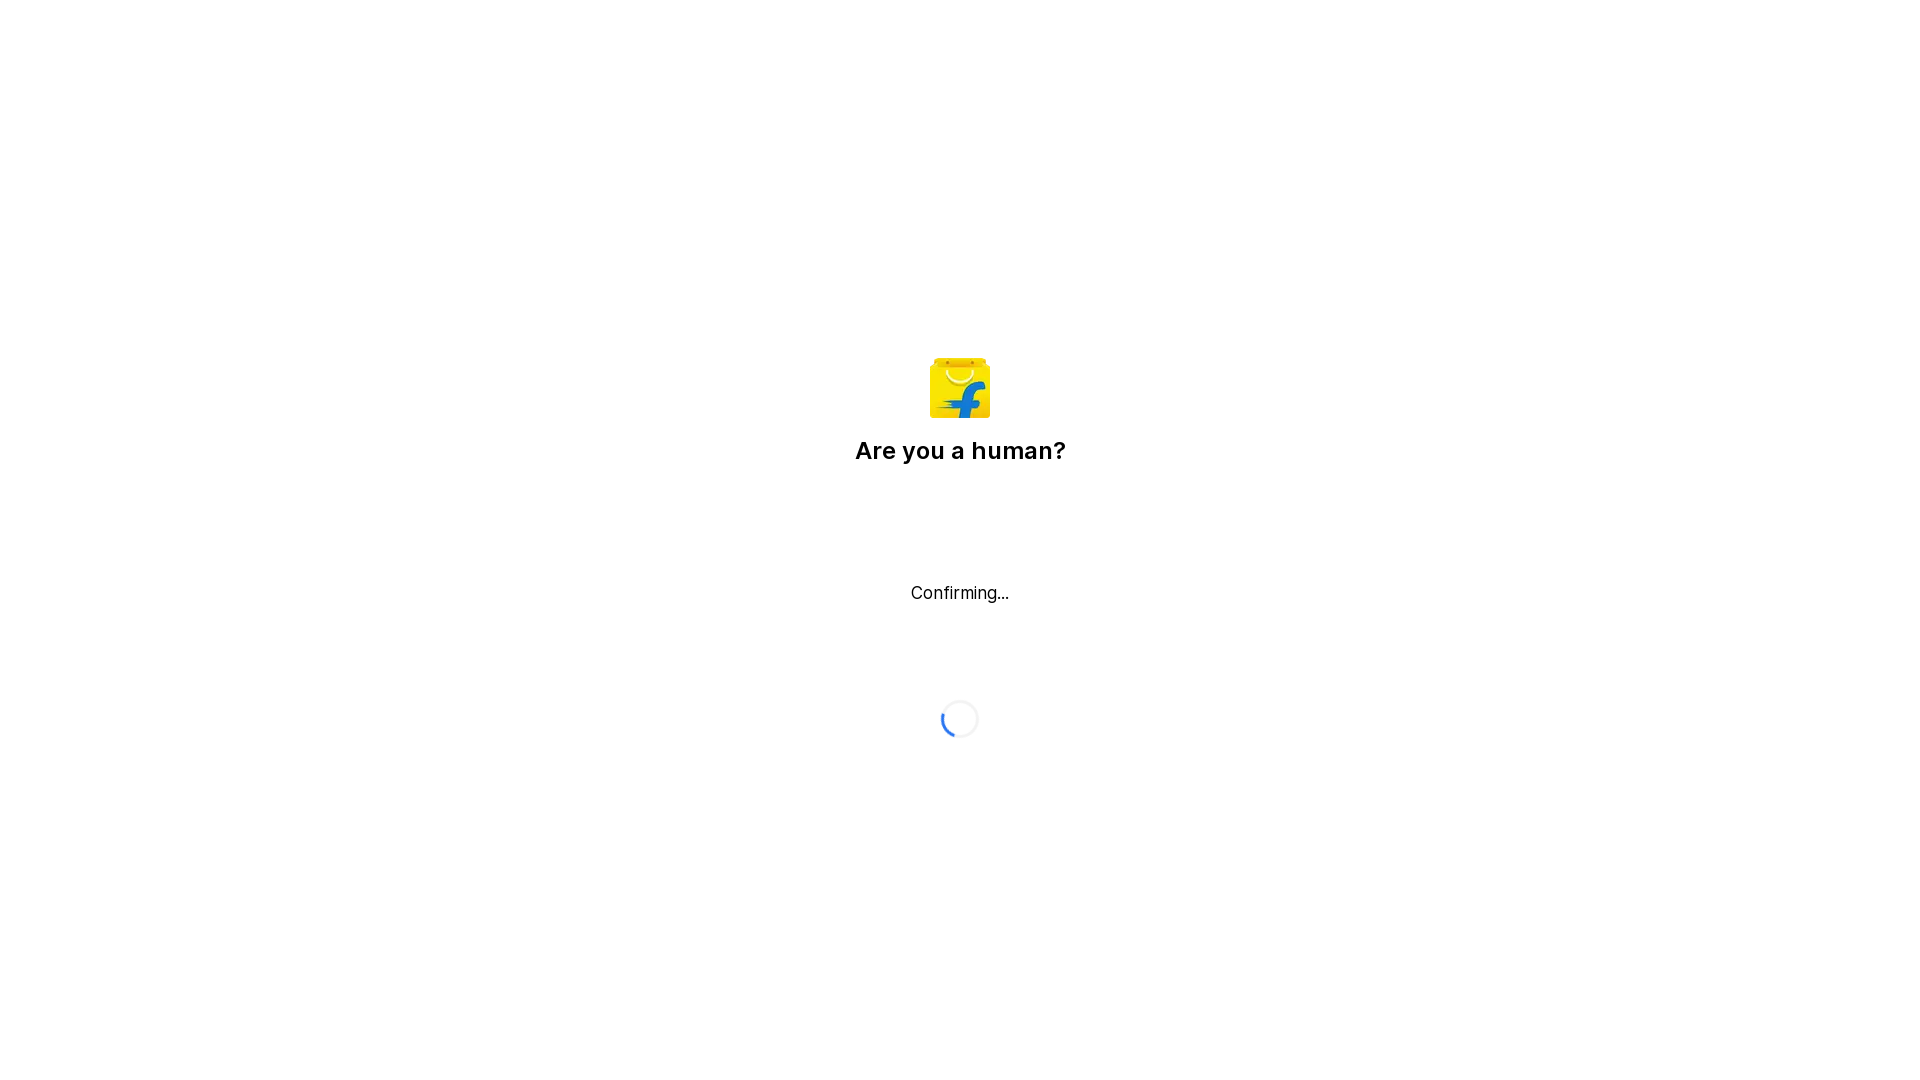